Tests sign-up form validation with invalid email format

Starting URL: https://xaltsocnportal.web.app/signin

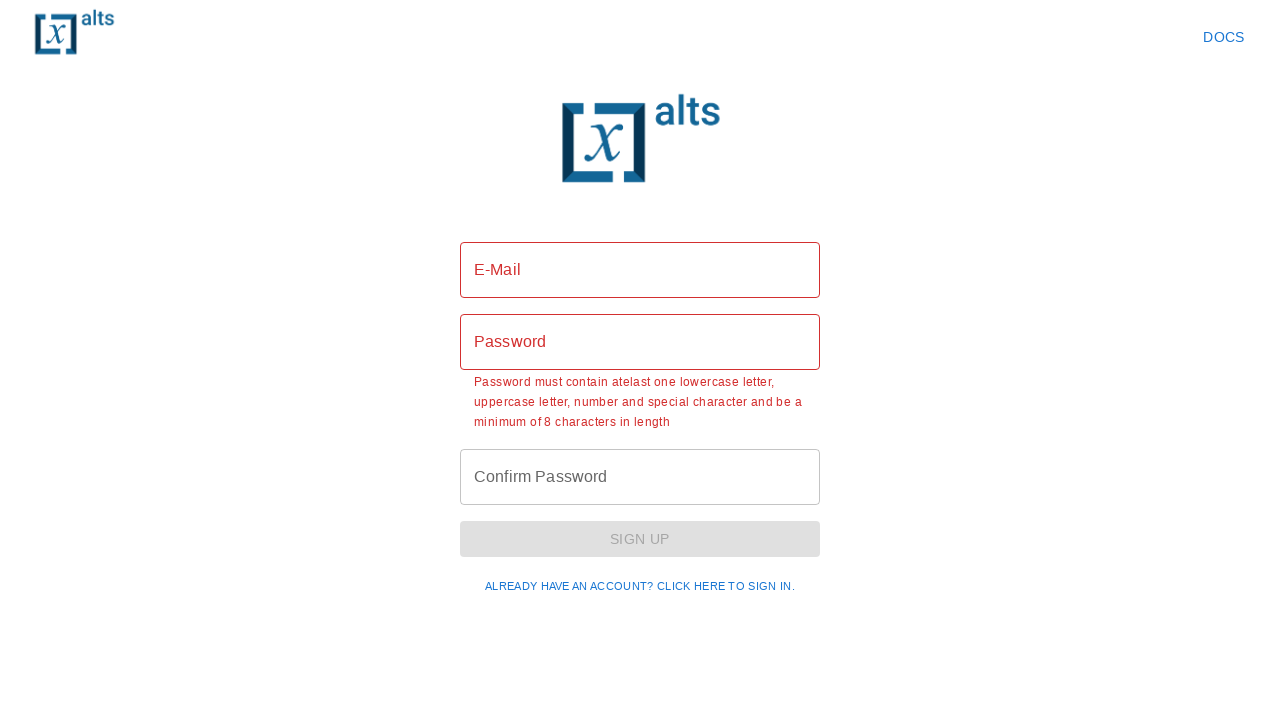

Located all input fields with class 'outlined-basic'
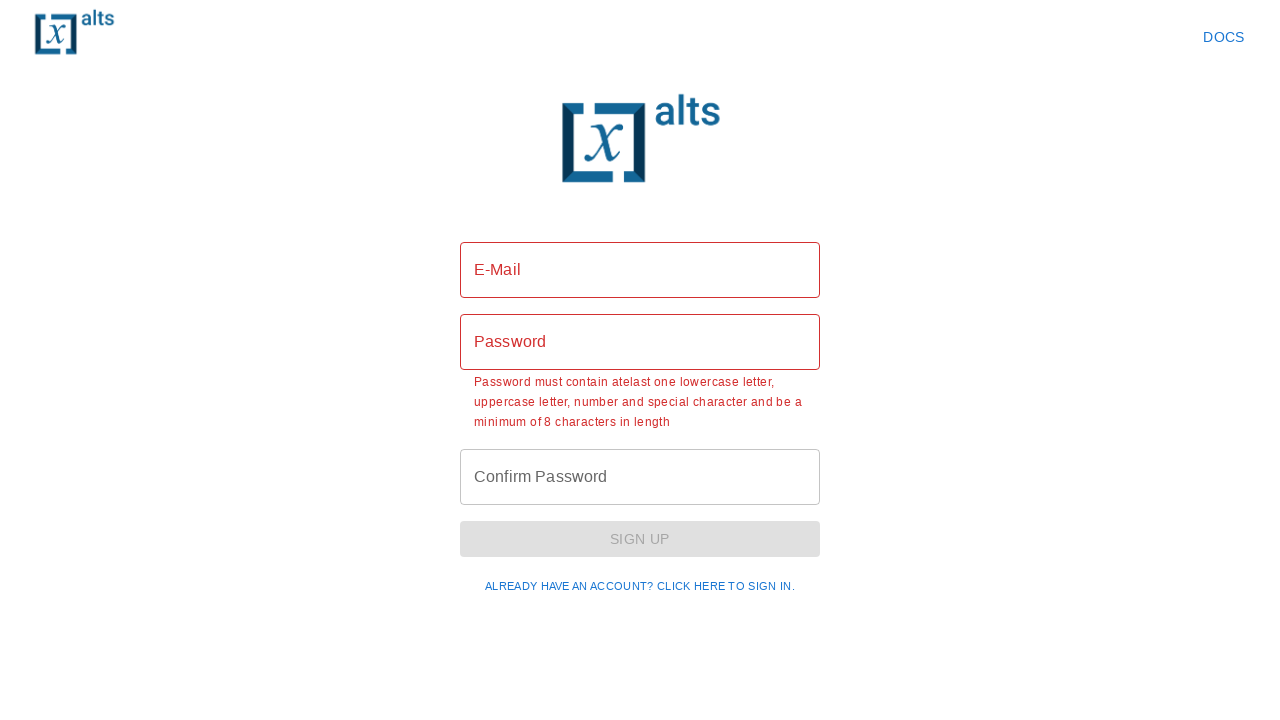

Filled first input field with invalid email 'test123#gmail.com' (missing @) on #outlined-basic >> nth=0
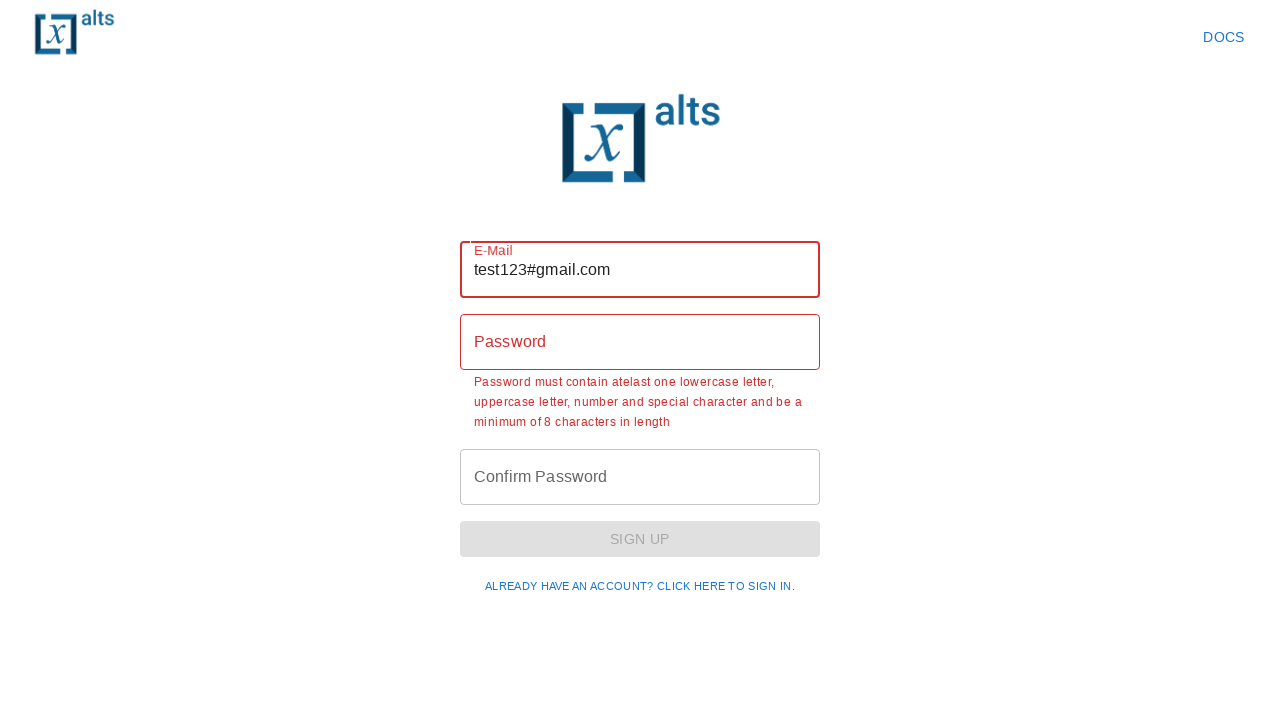

Filled second input field with 'Test1998@' on #outlined-basic >> nth=1
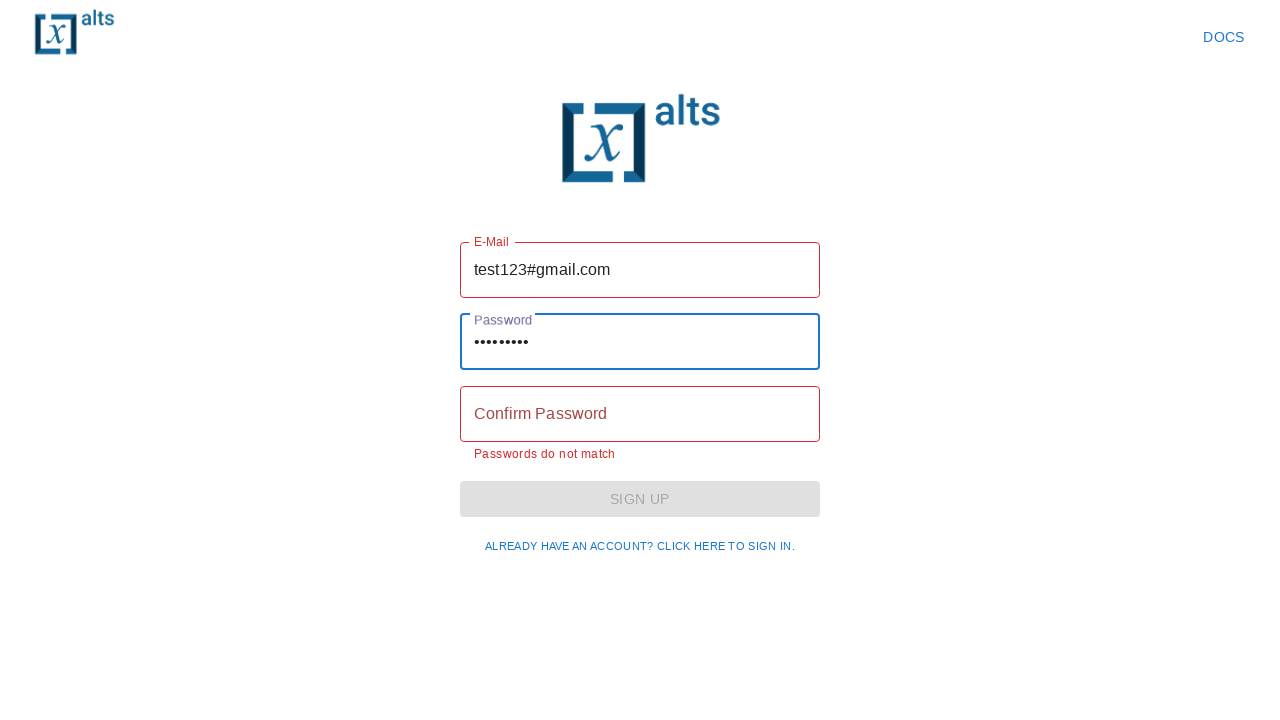

Filled third input field with 'Test1998@' on #outlined-basic >> nth=2
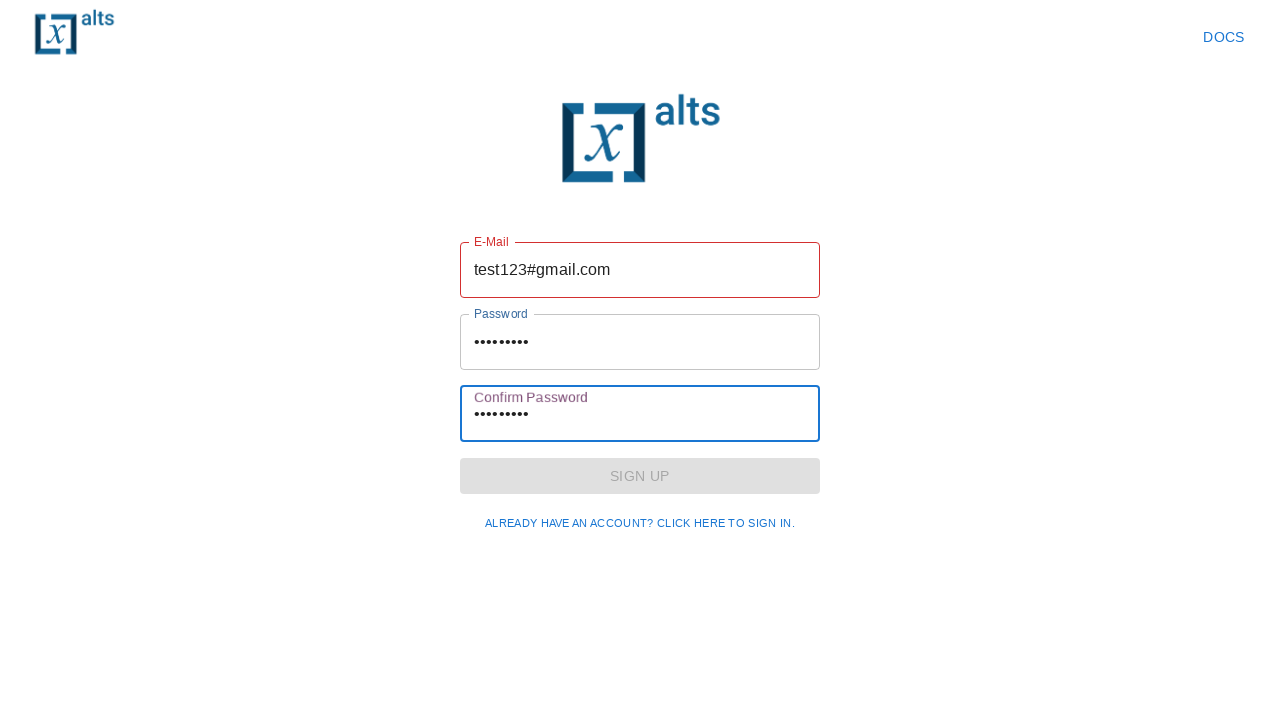

Located sign-up button via XPath
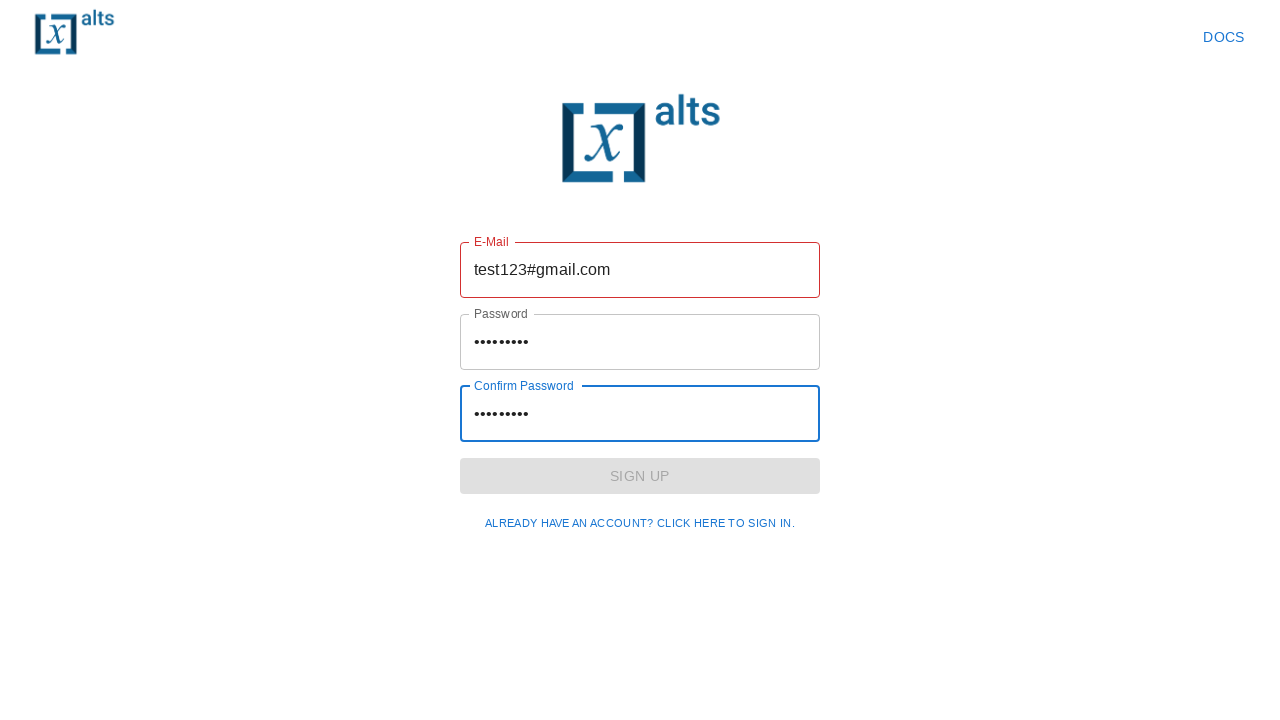

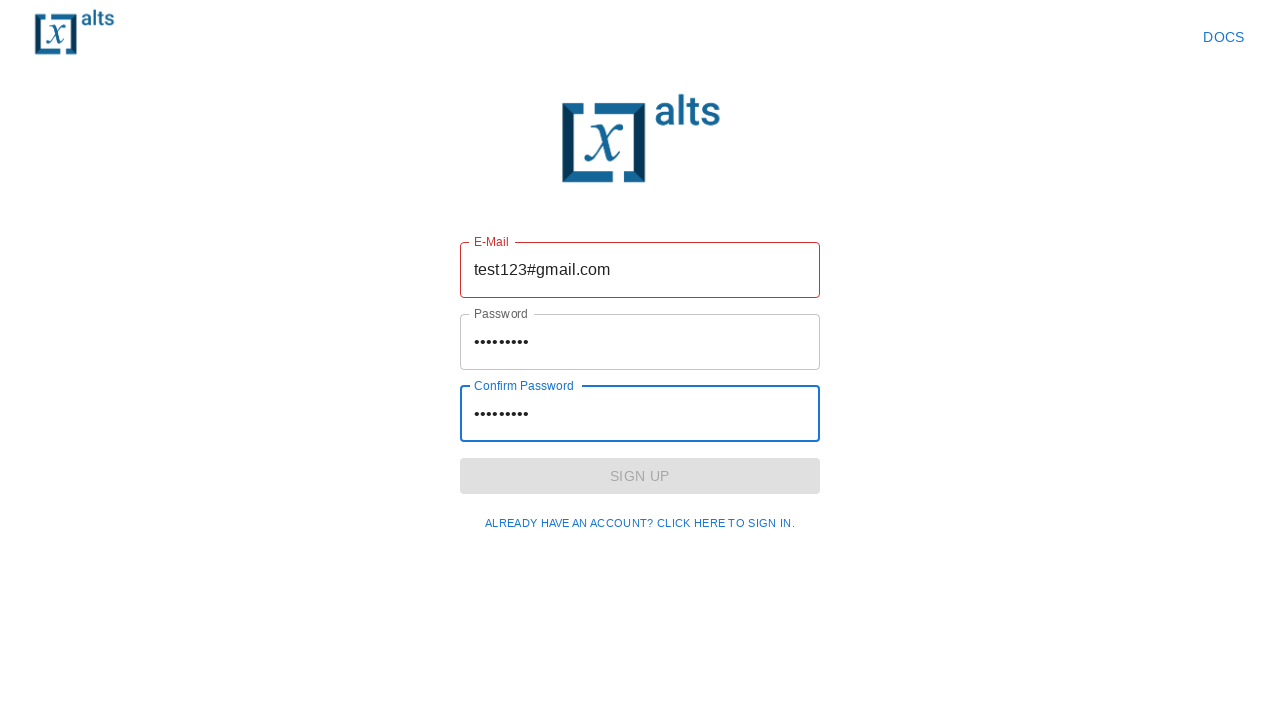